Tests scrolling functionality by scrolling to footer element and verifying scroll position changes

Starting URL: https://webdriver.io/

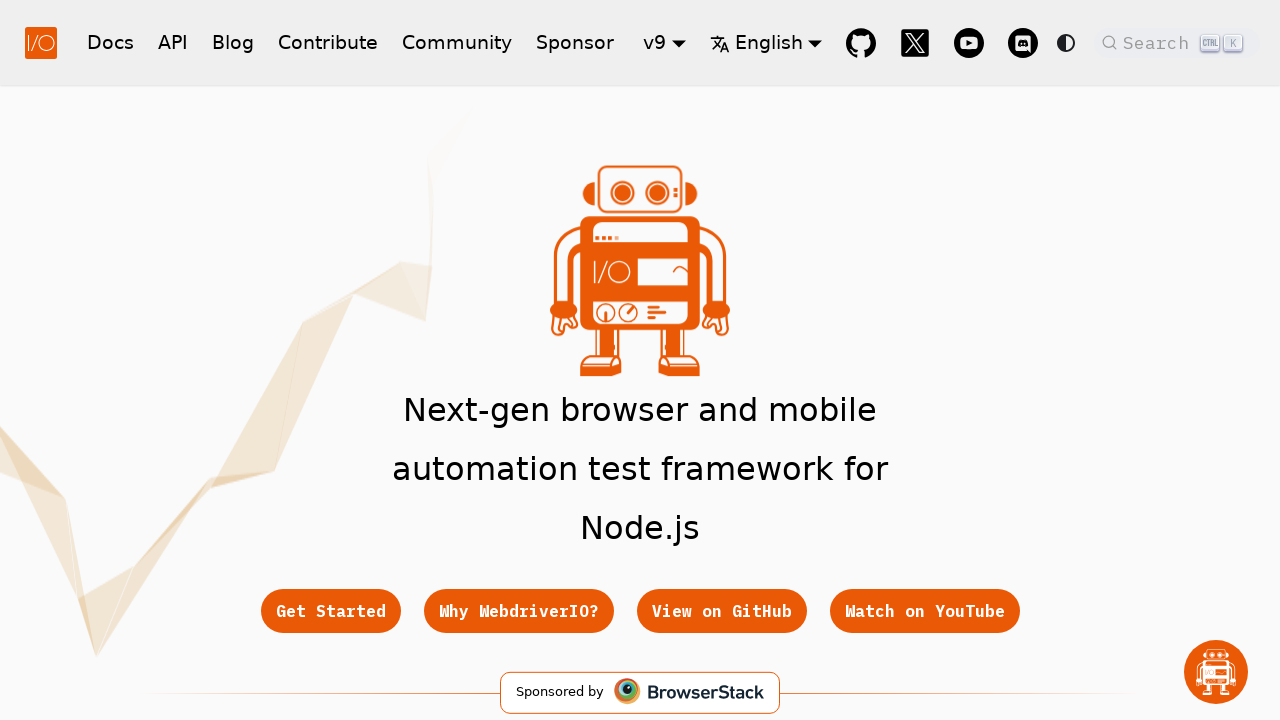

Retrieved initial scroll position from page
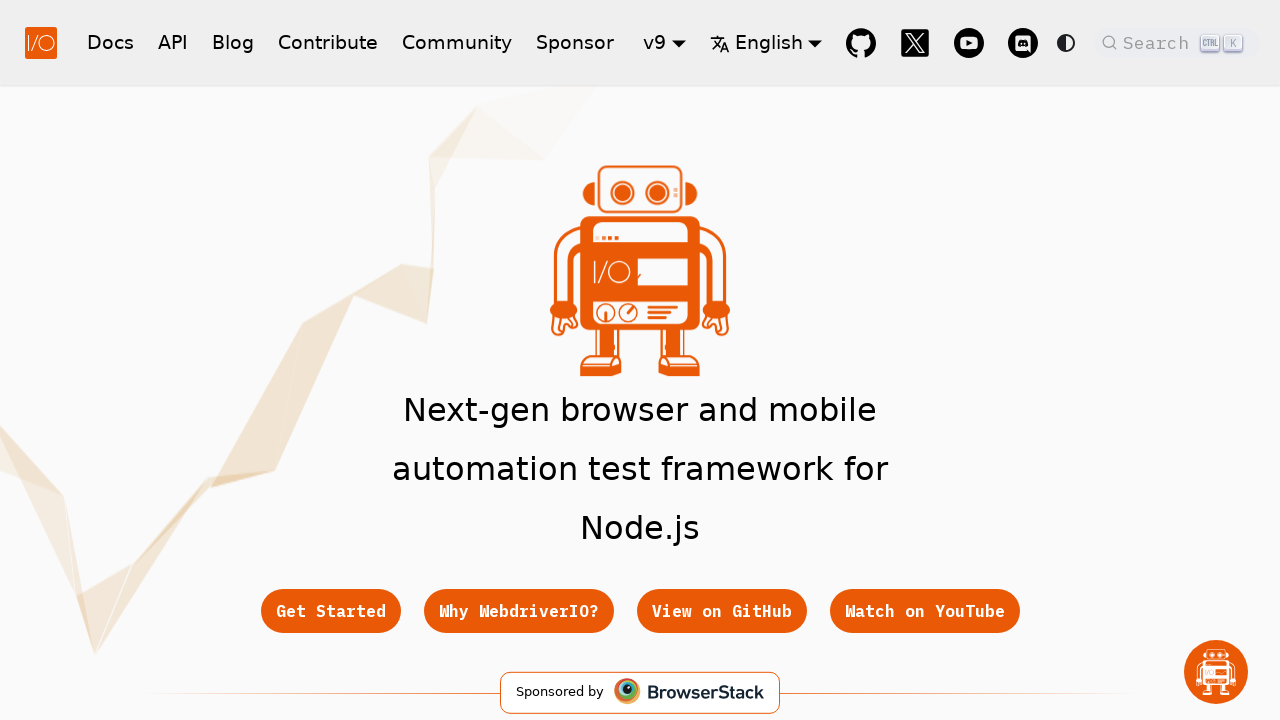

Scrolled footer element into view
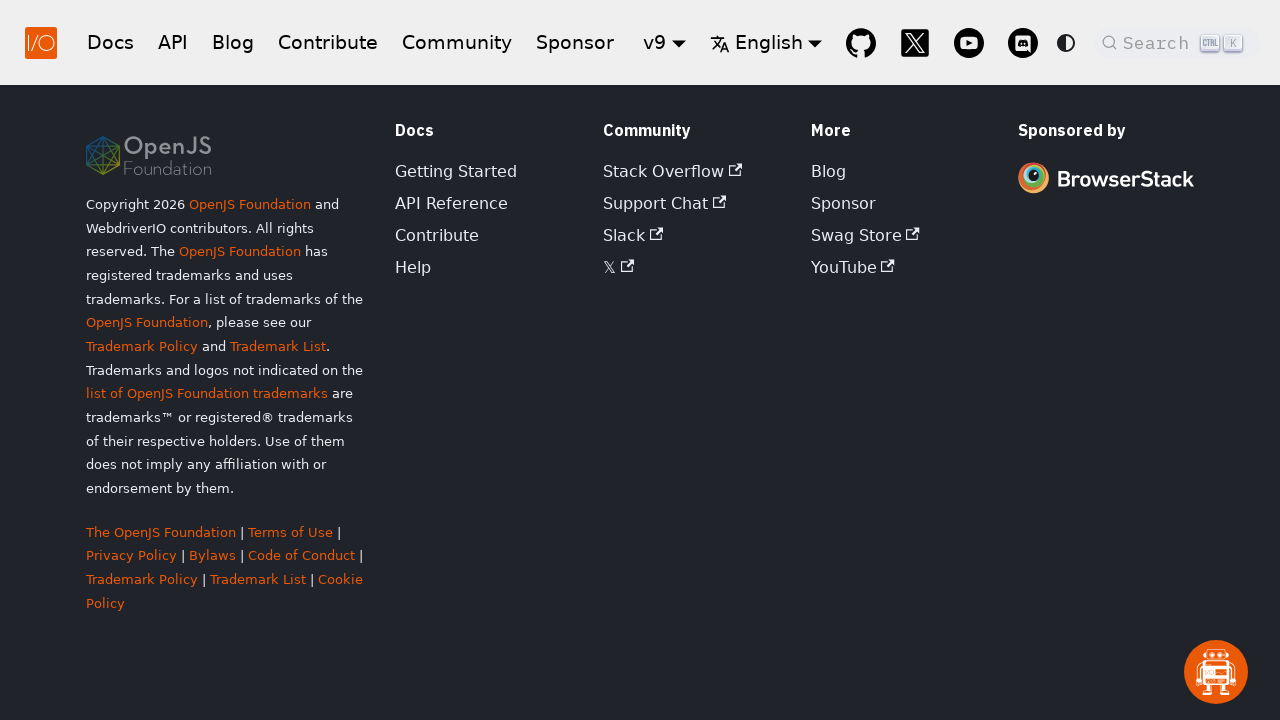

Retrieved new scroll position after scrolling to footer
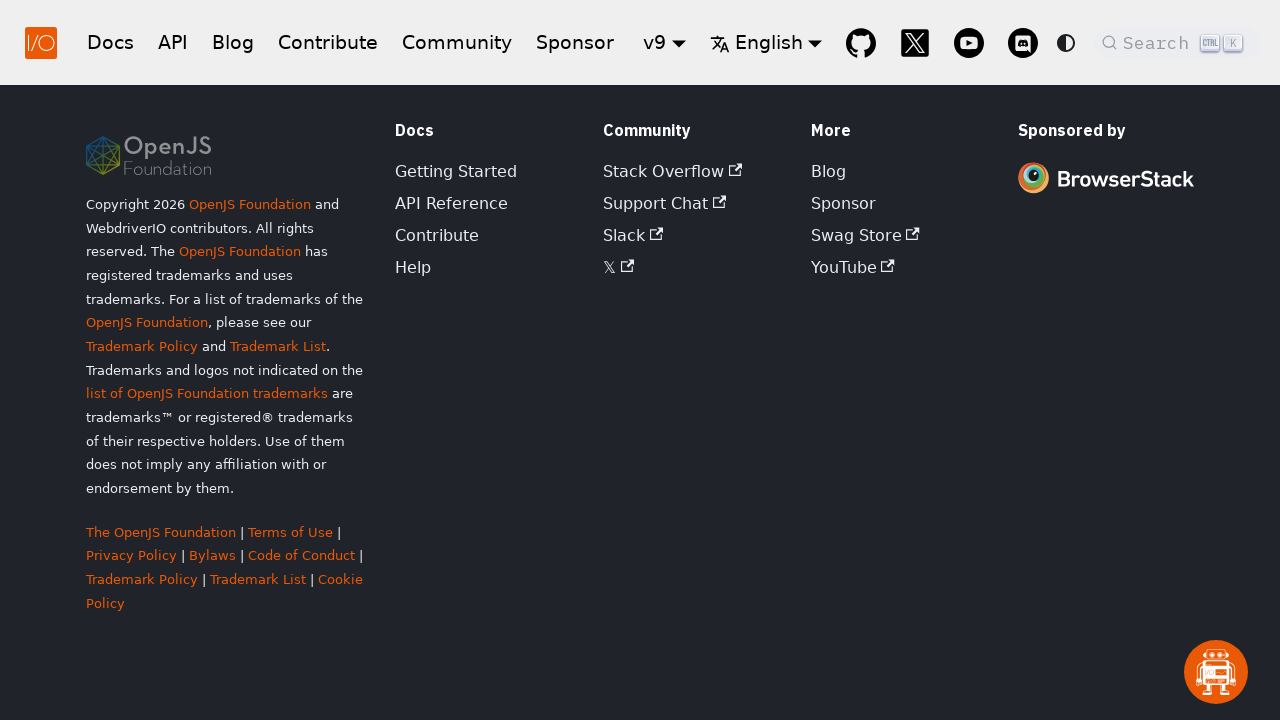

Verified scroll position changed: vertical scroll is greater than 100 pixels
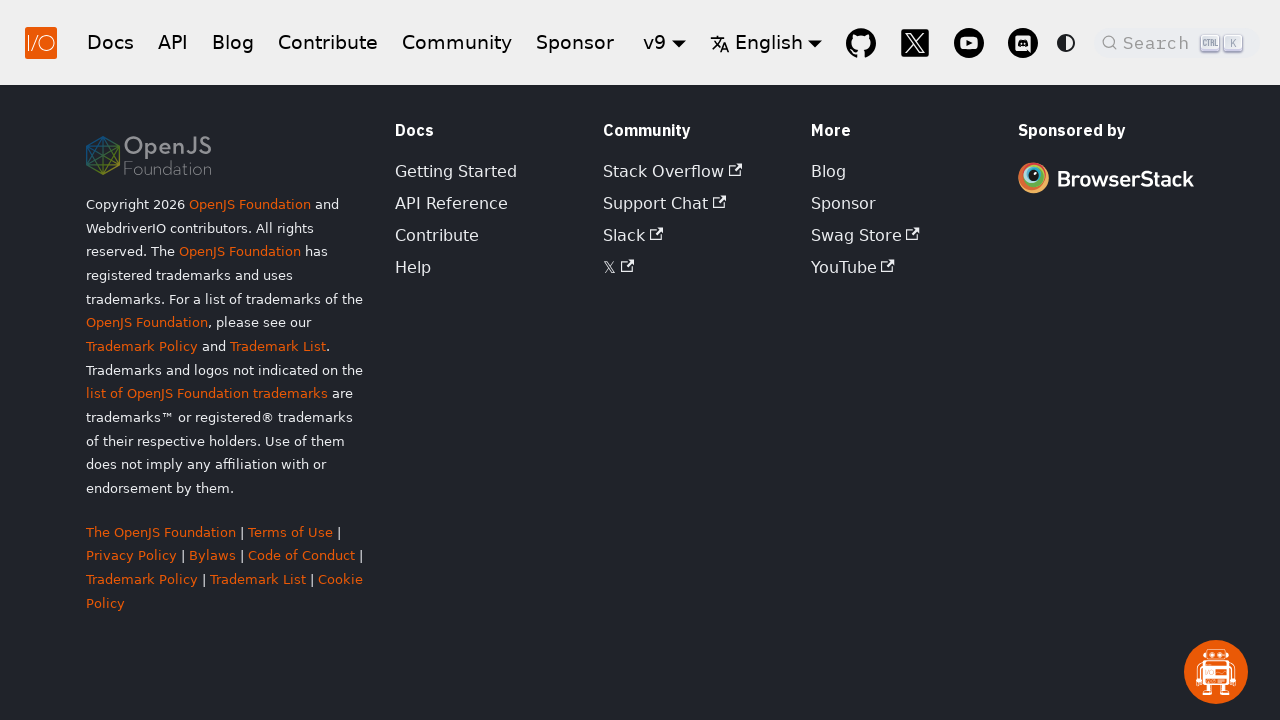

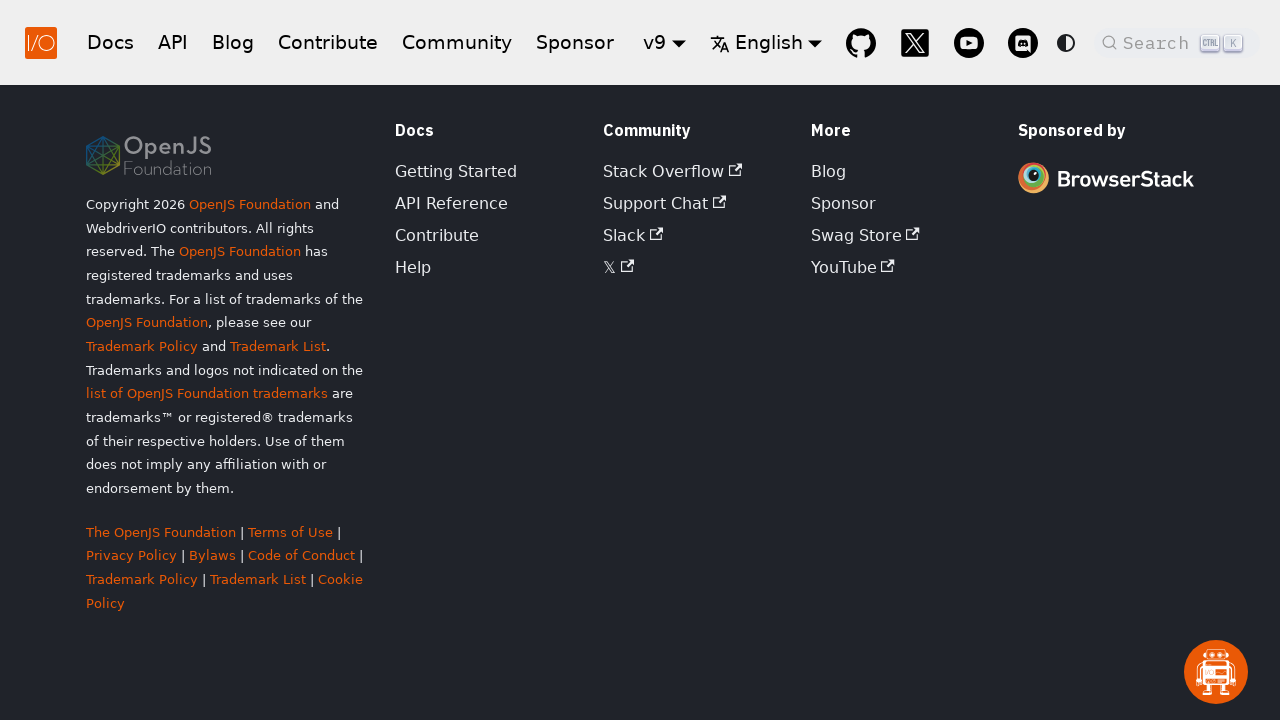